Navigates to Rio de Janeiro's Official Gazette website and clicks on the cover image to access the daily publication

Starting URL: https://doweb.rio.rj.gov.br/

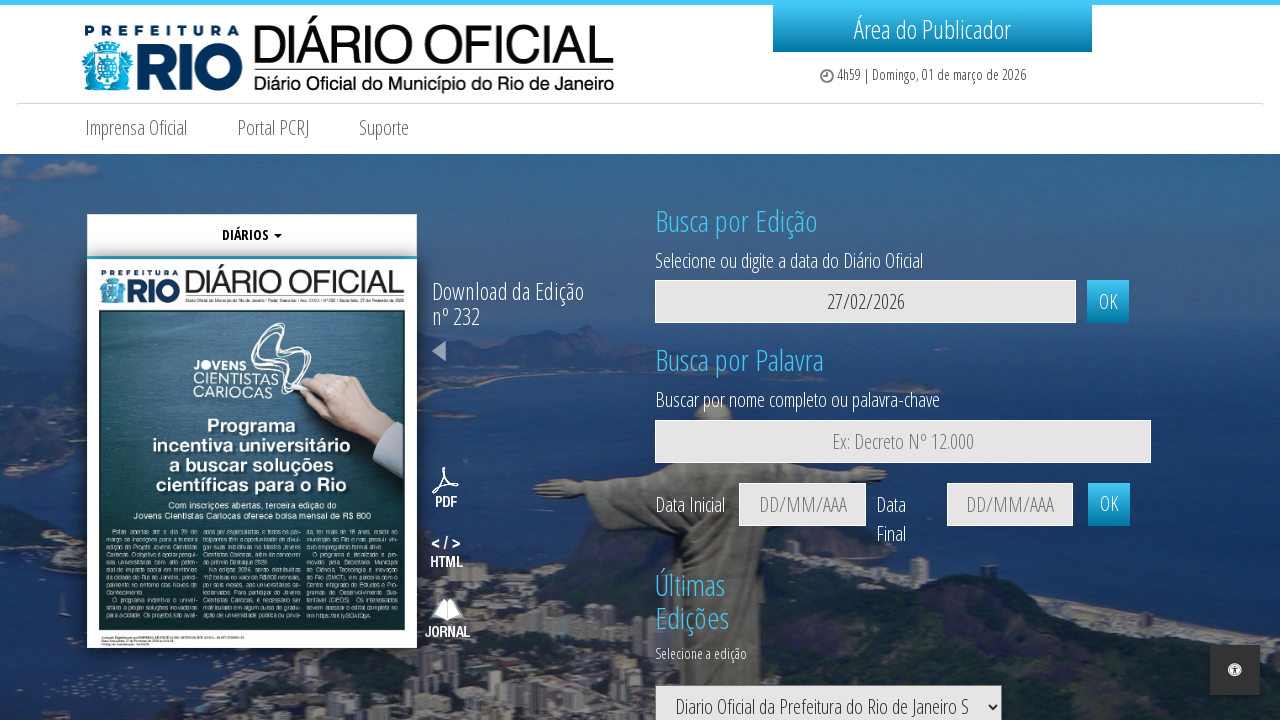

Cover image link is visible on Rio de Janeiro's Official Gazette website
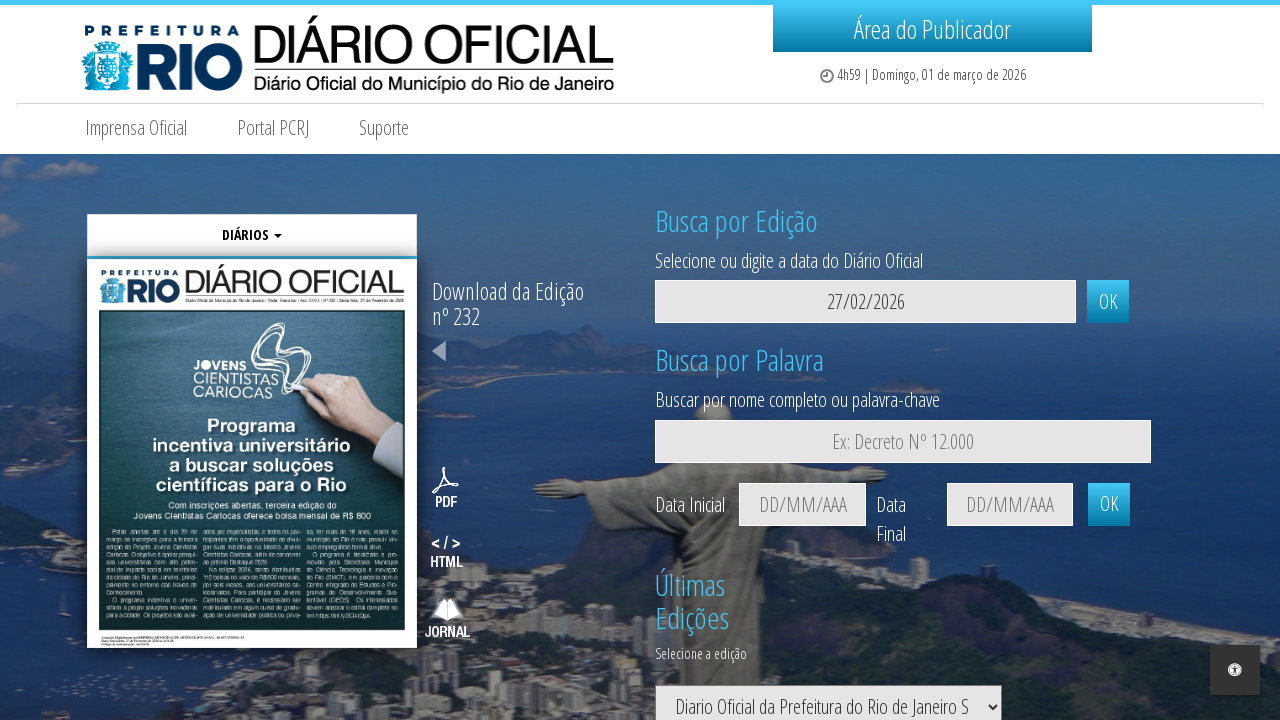

Clicked on the cover image to access the daily publication at (223, 484) on xpath=//*[@id='imagemCapa']//parent::a
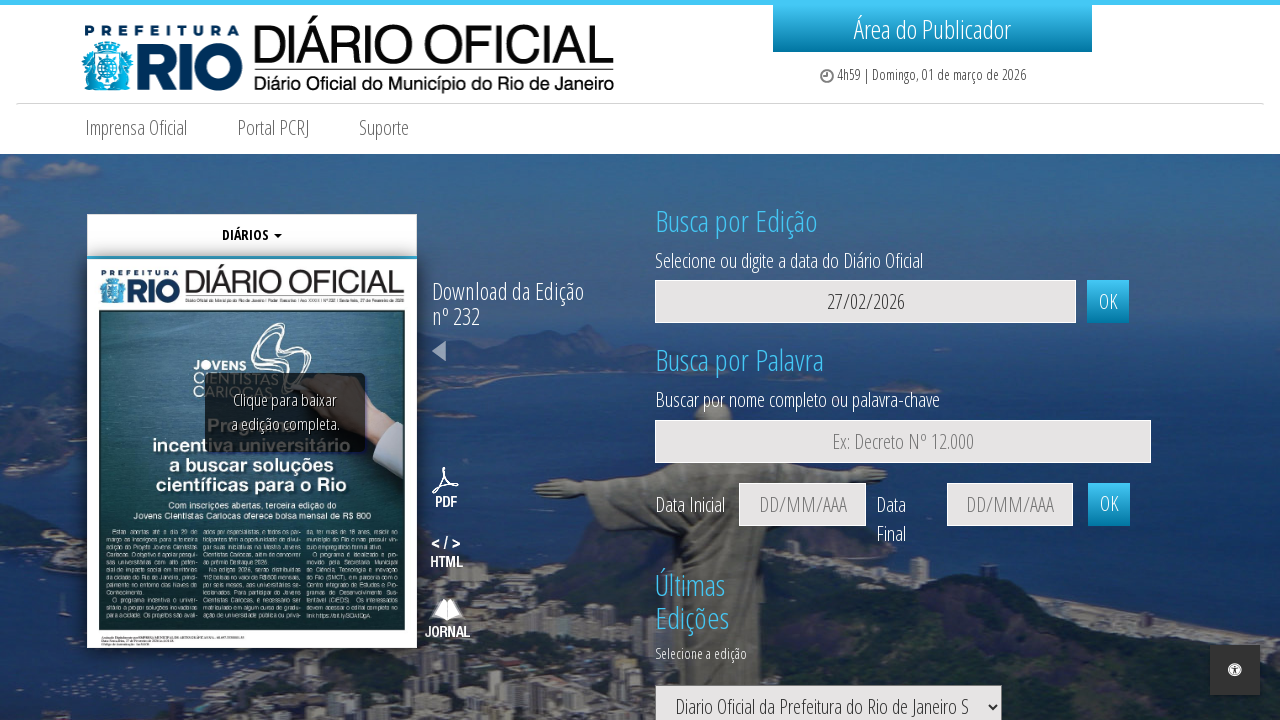

Waited for navigation and download to complete
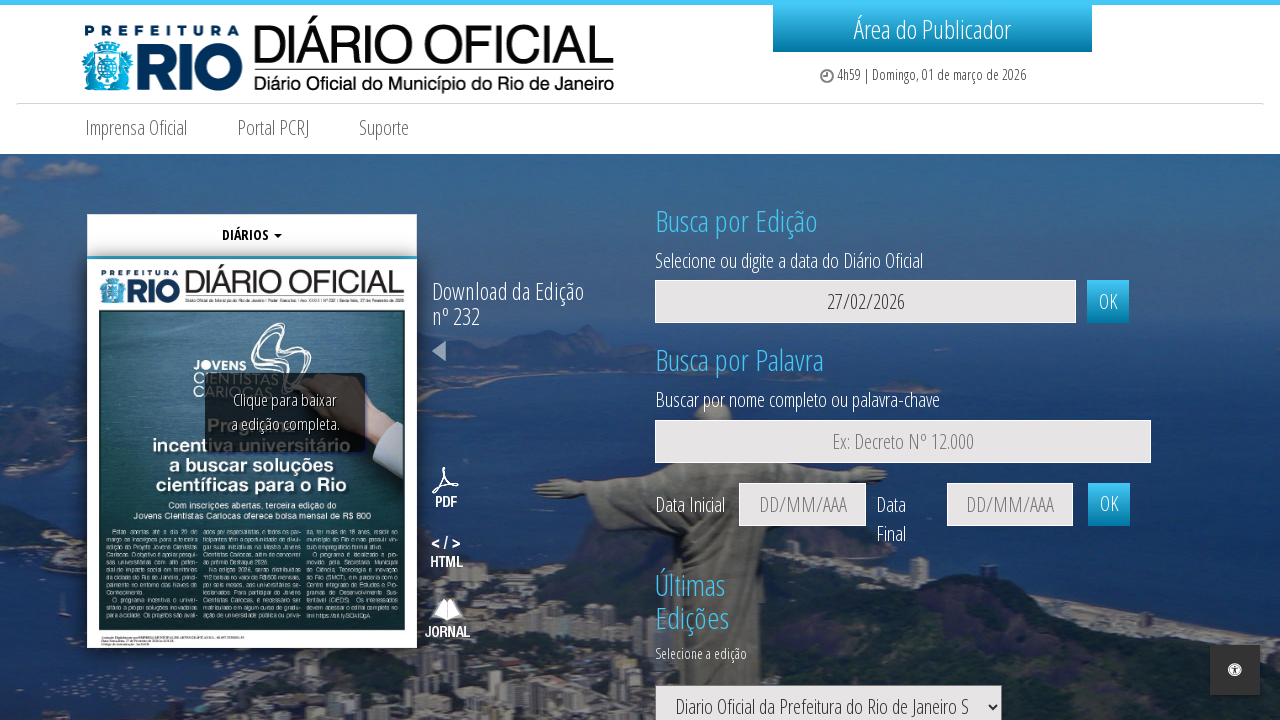

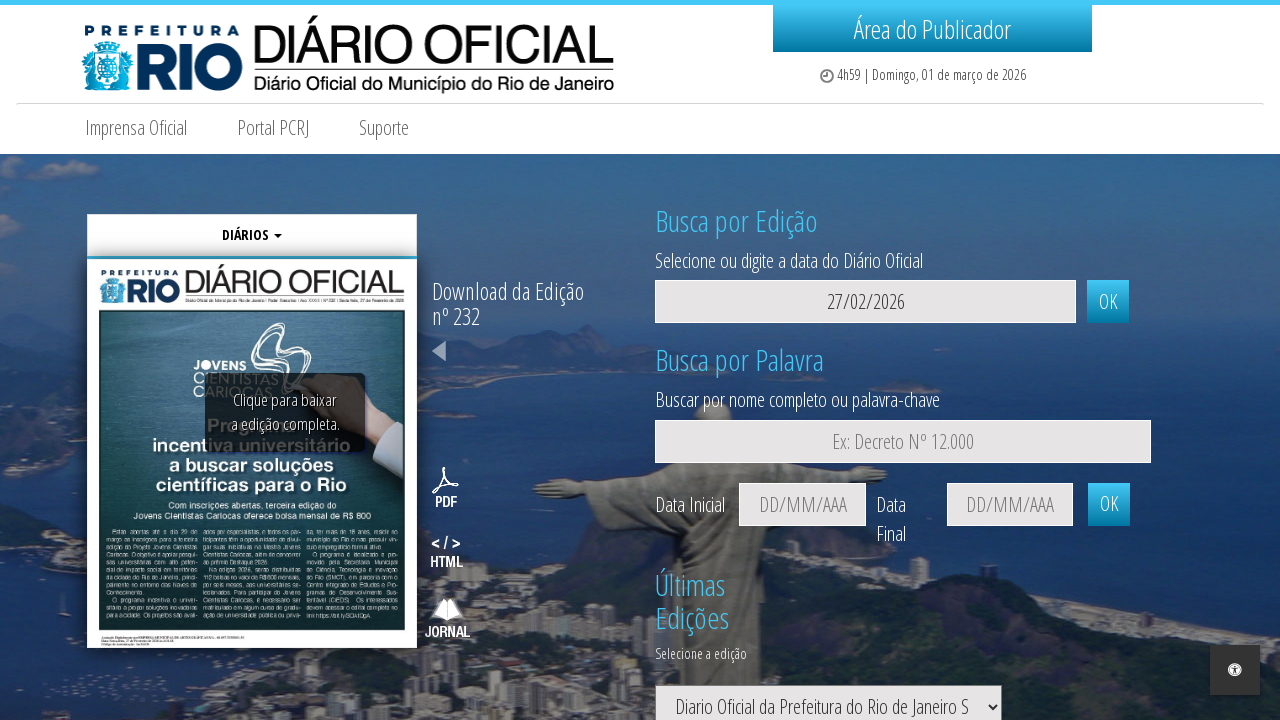